Solves a mathematical puzzle by extracting a value from an element's attribute, calculating a result, filling a form with the answer, and submitting it

Starting URL: http://suninjuly.github.io/get_attribute.html

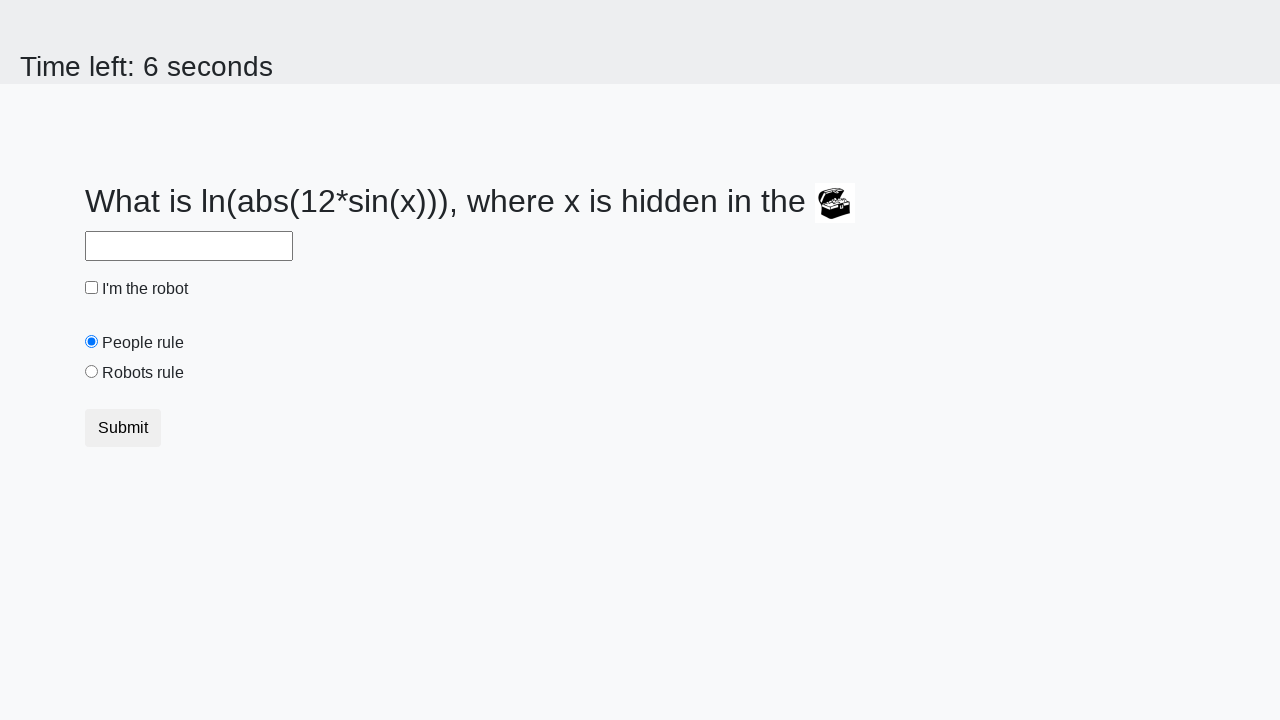

Retrieved valuex attribute from treasure element
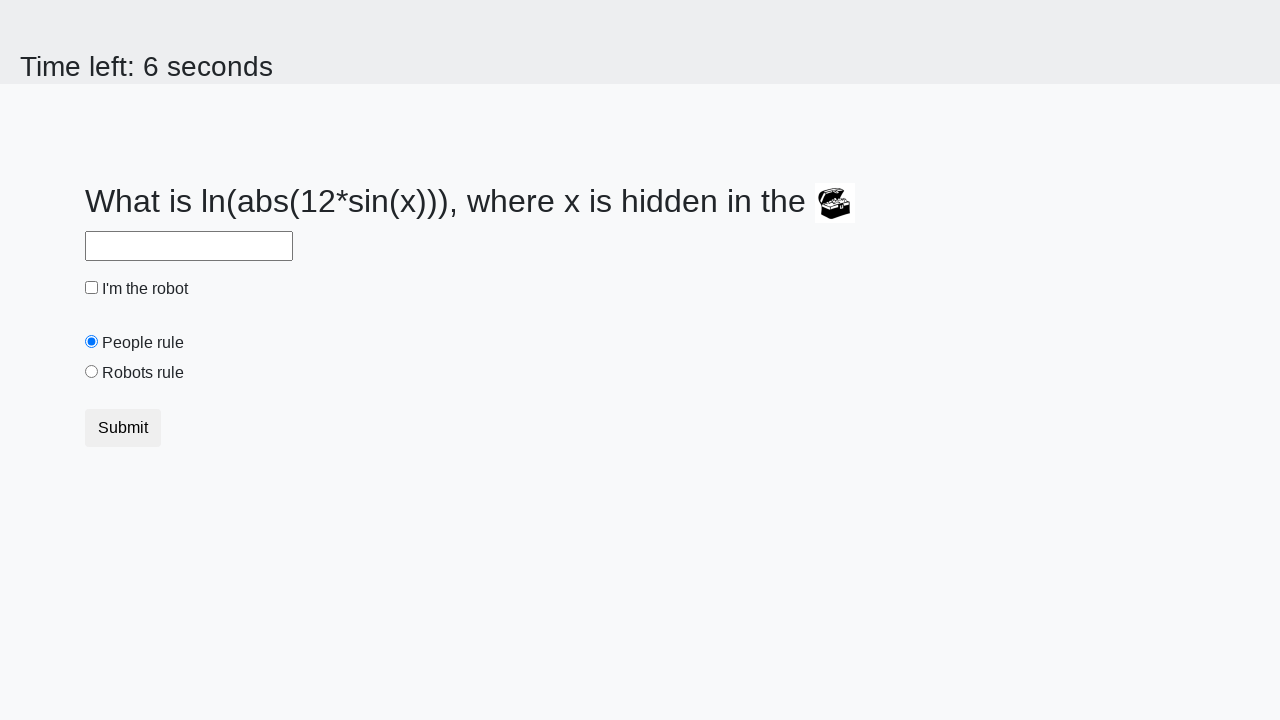

Calculated mathematical result: 1.889569042929101
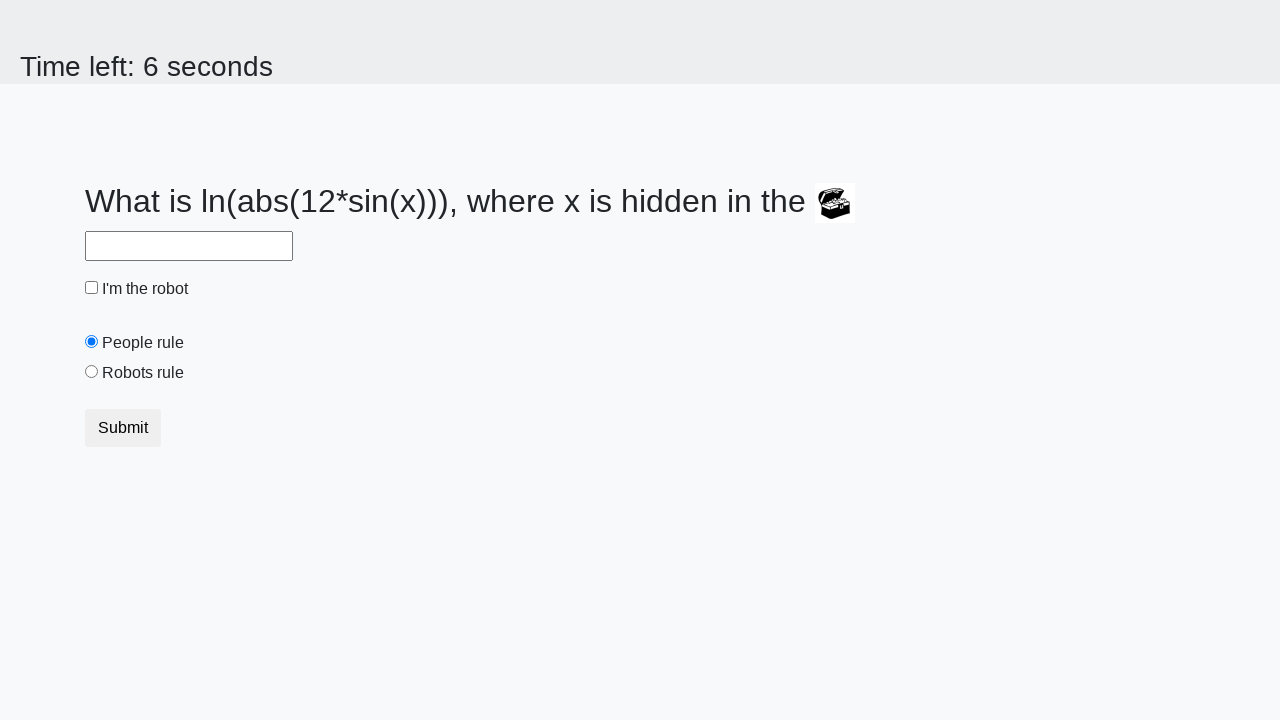

Filled text input with calculated result on input[type='text']
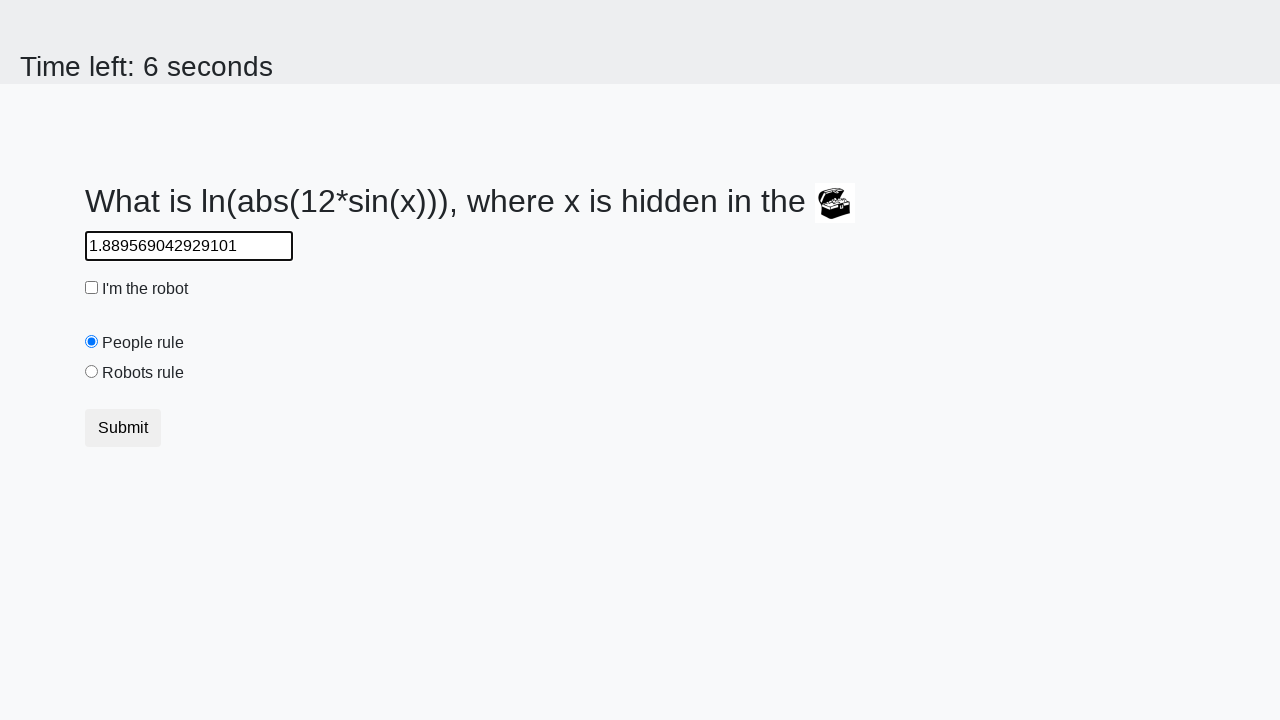

Checked the robot checkbox at (92, 288) on #robotCheckbox
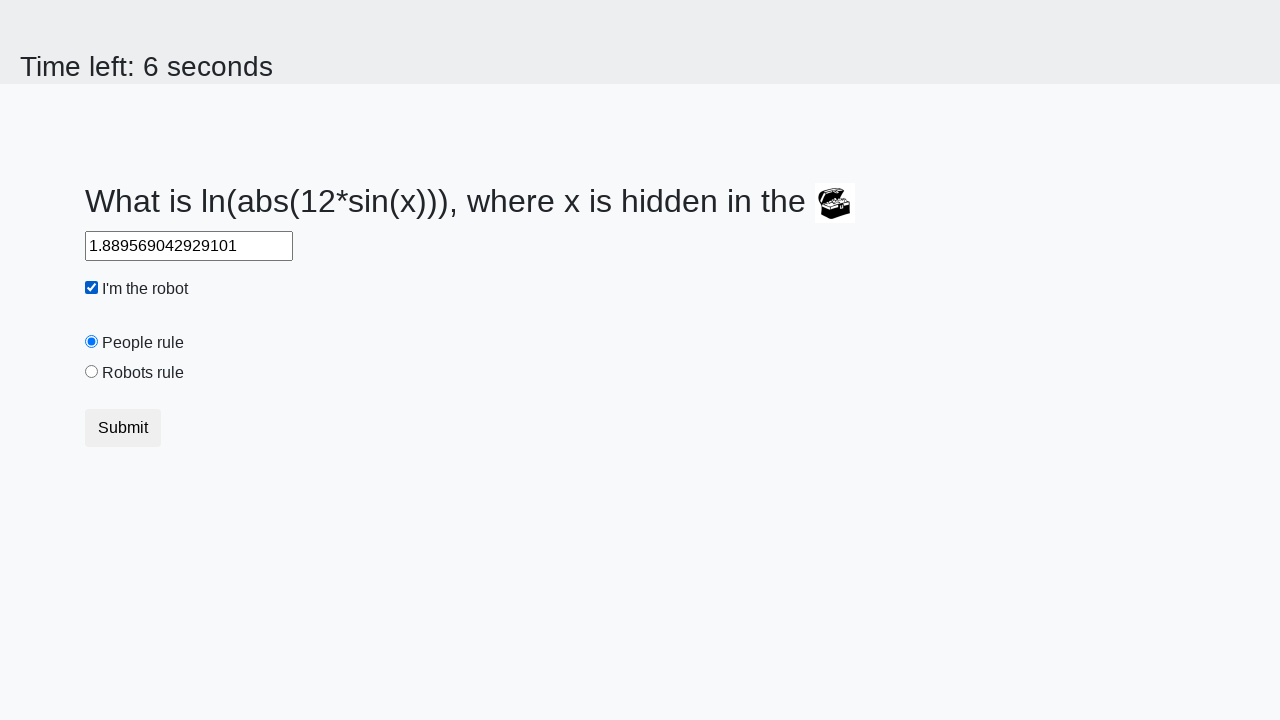

Selected the robots rule radio button at (92, 372) on #robotsRule
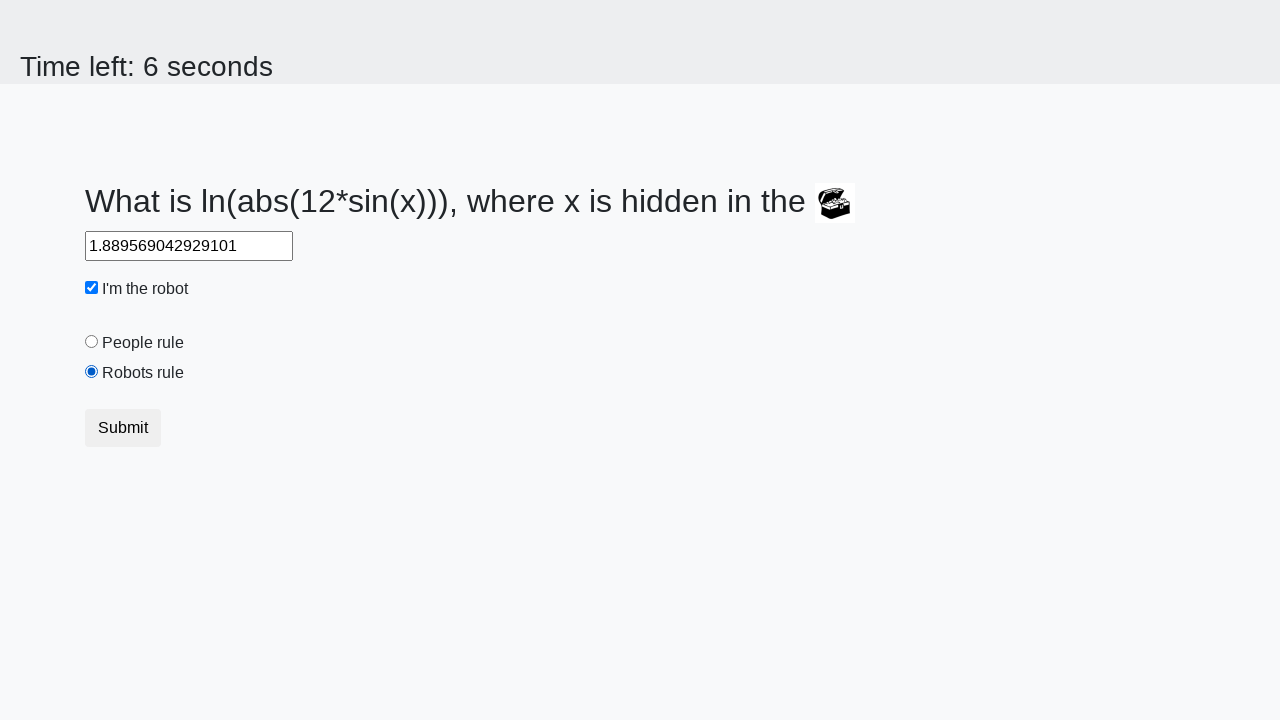

Clicked submit button to submit the form at (123, 428) on button[type='submit']
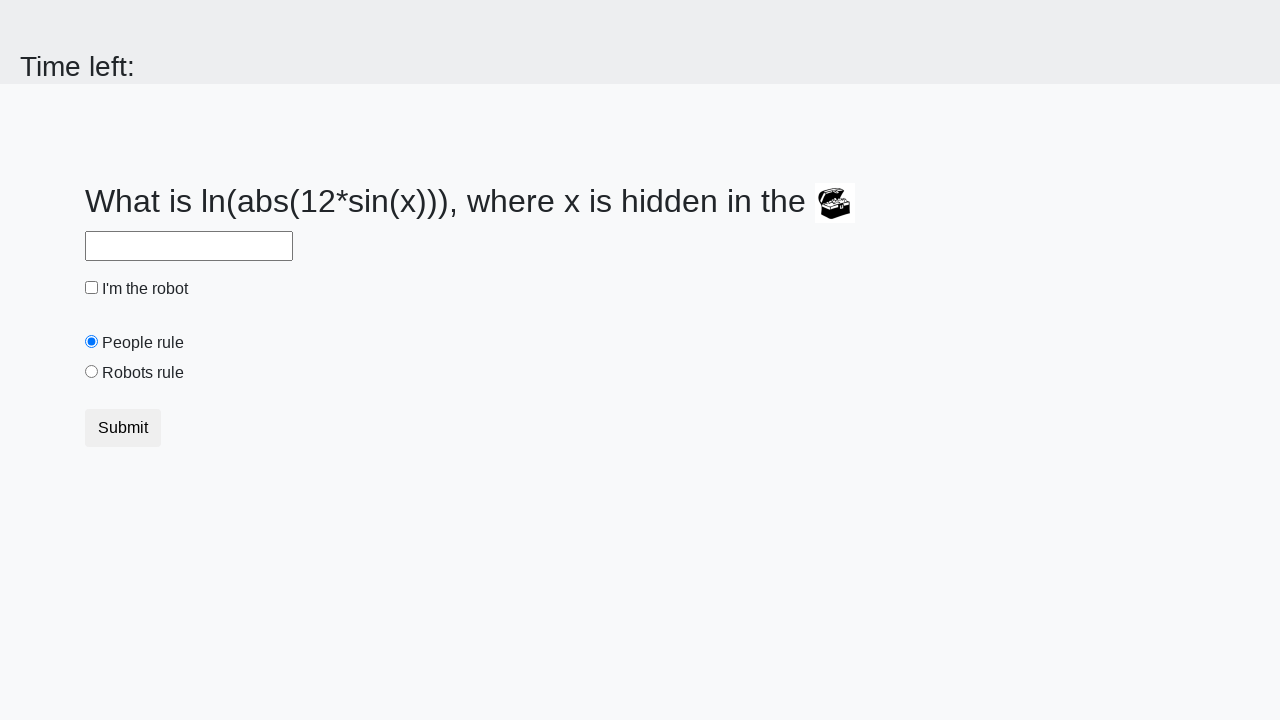

Waited for alert to appear after form submission
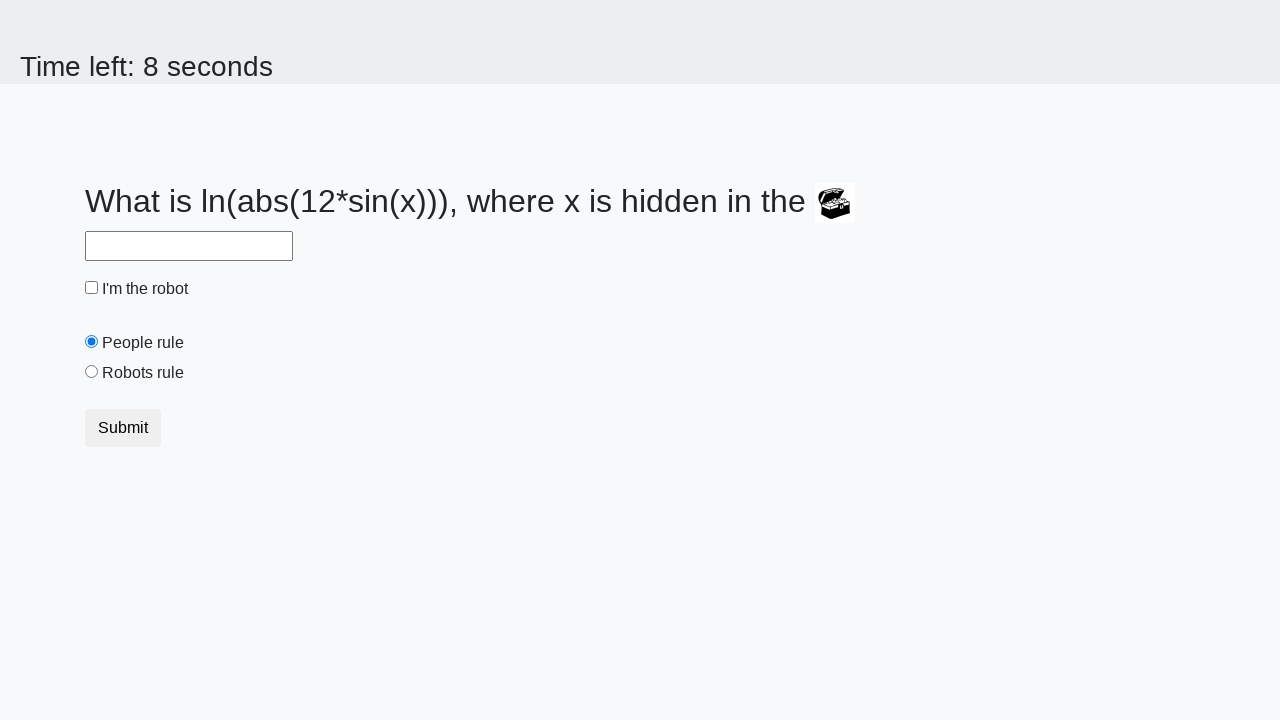

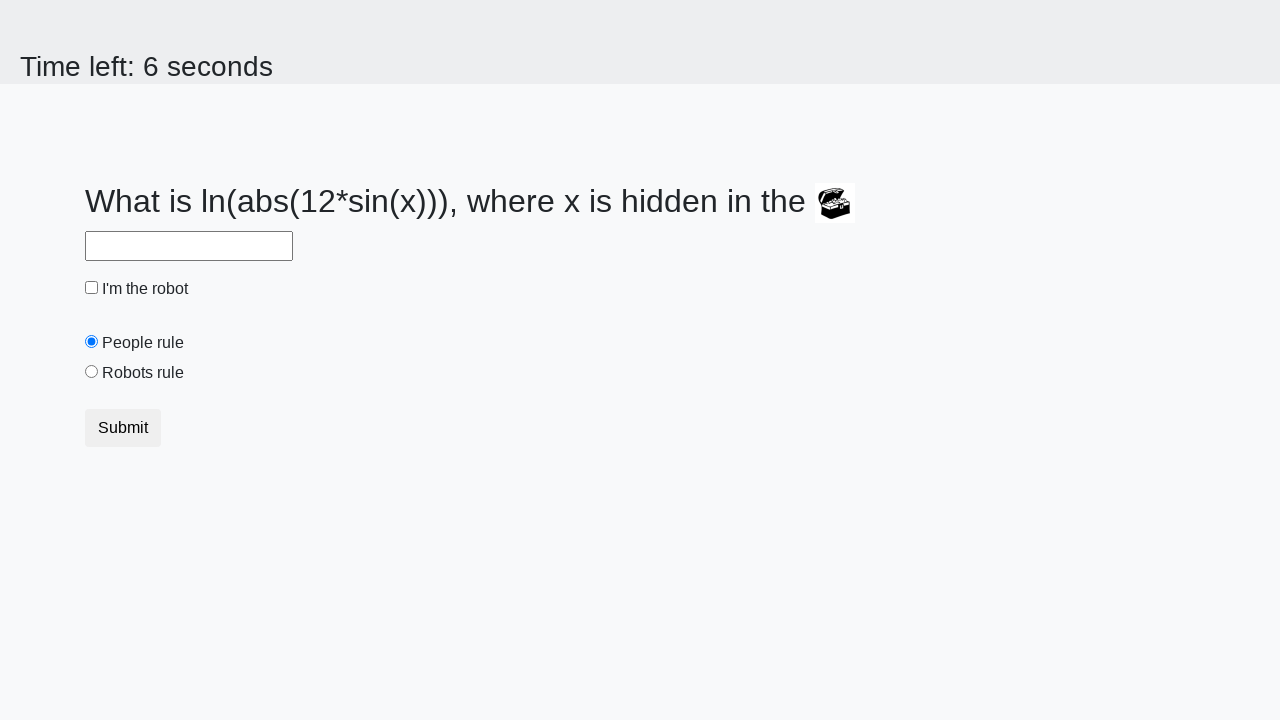